Tests stale element handling by entering text in an input field, refreshing the page, then re-finding and filling the same field again

Starting URL: http://omayo.blogspot.com/

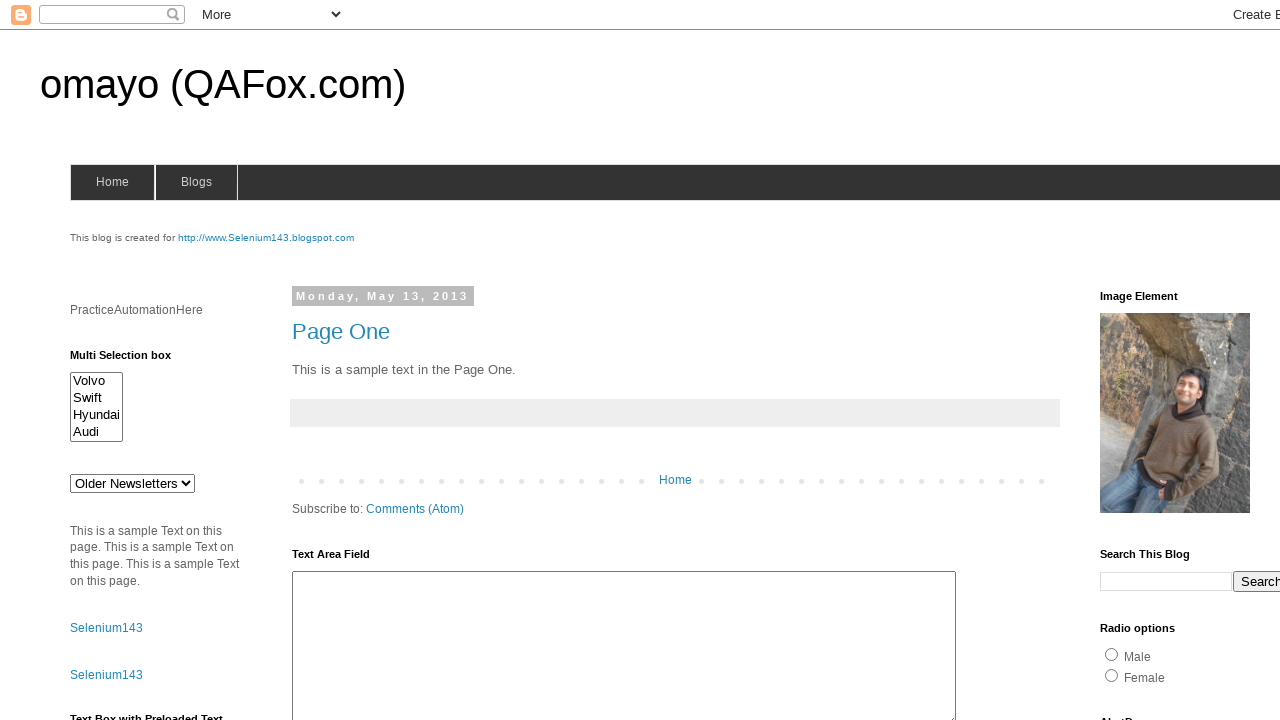

Filled first input field with class 'classone' with text 'selenium' on (//input[@class='classone'])[1]
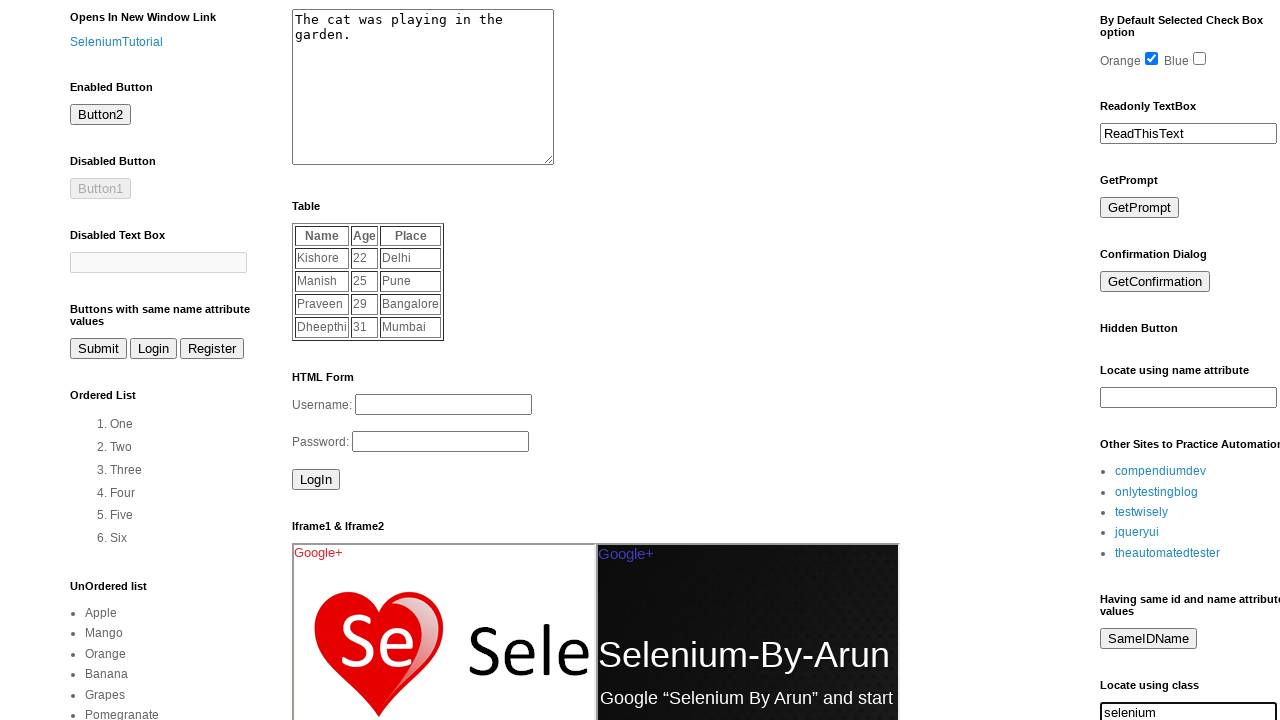

Refreshed the page to trigger stale element condition
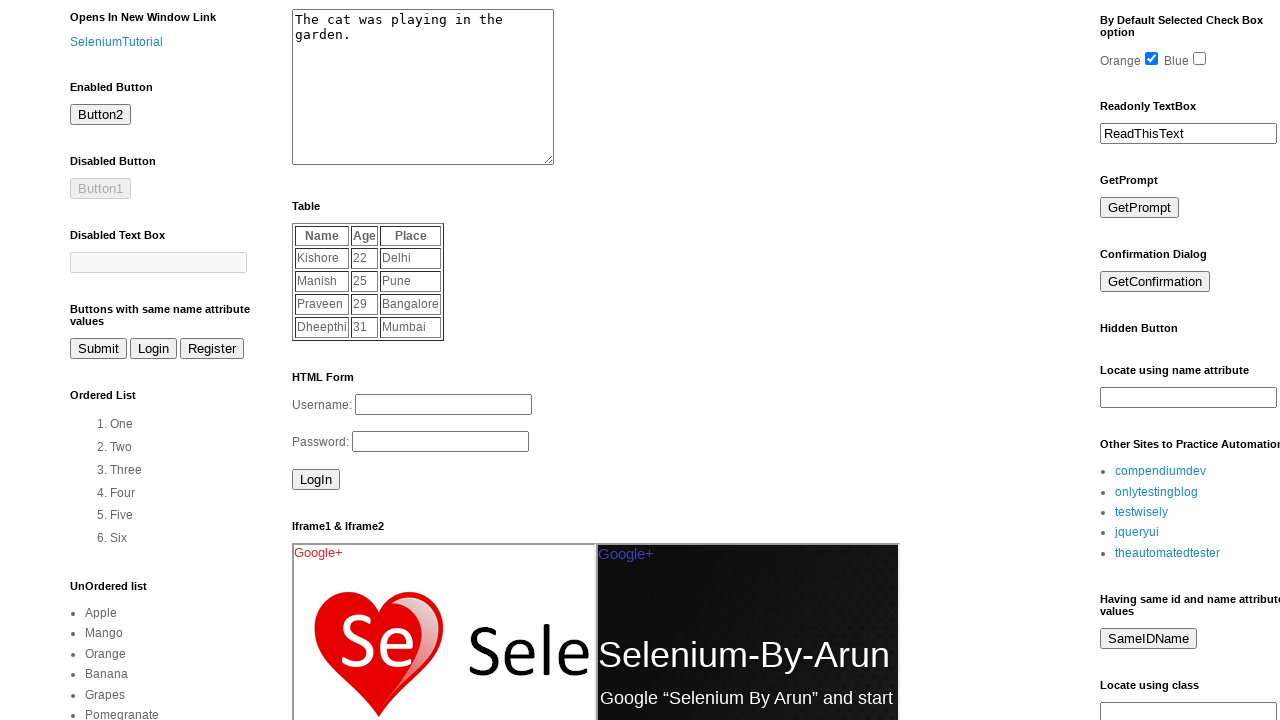

Re-found and filled the input field with class 'classone' again after page refresh on (//input[@class='classone'])[1]
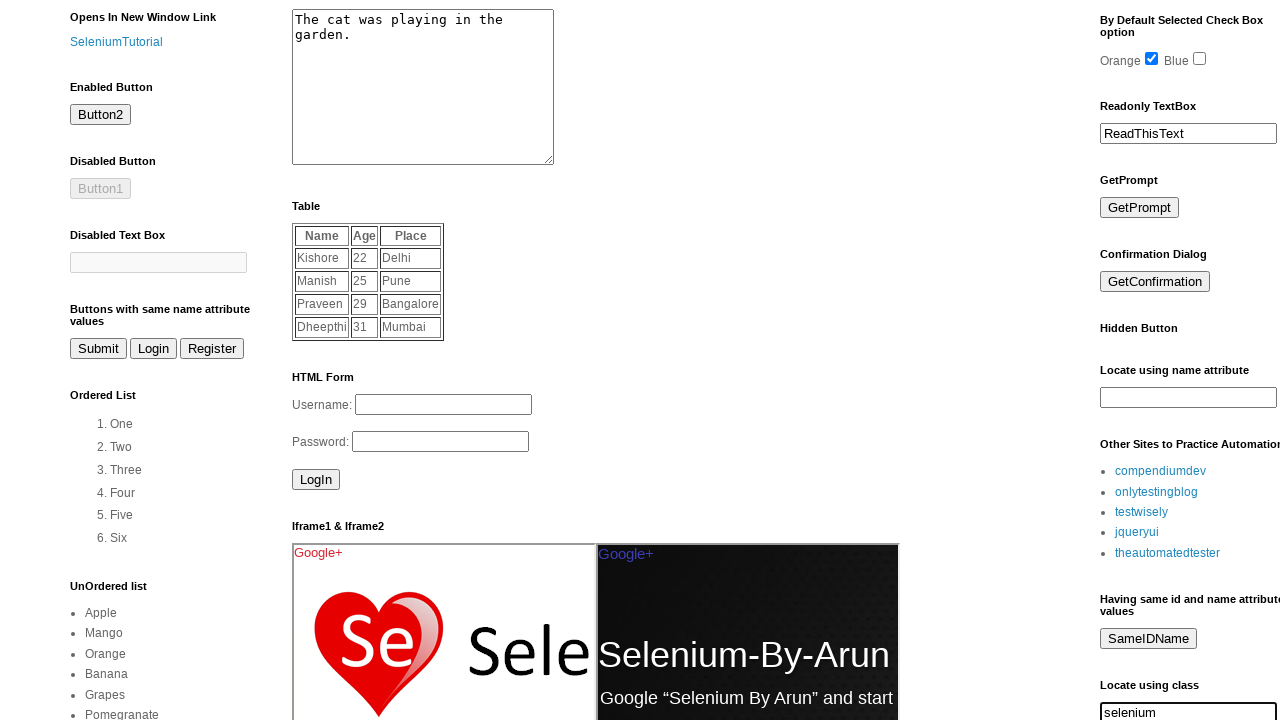

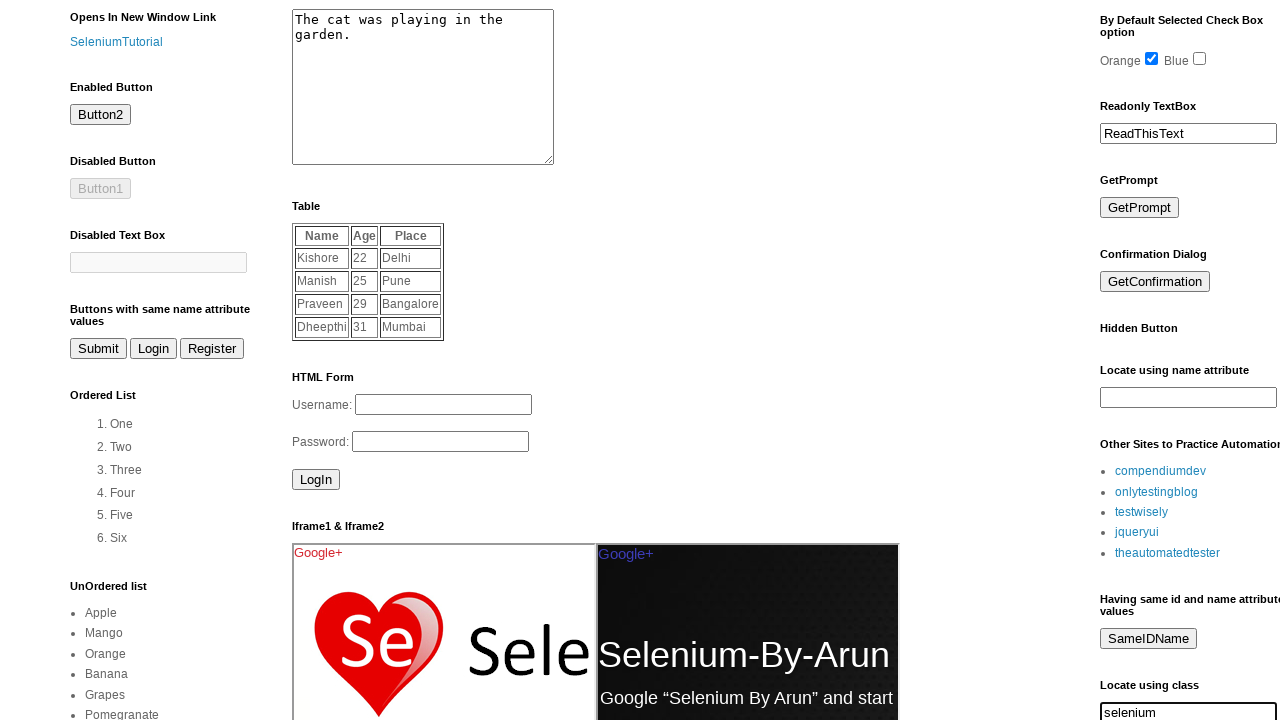